Changes the website language randomly between Arabic and English versions

Starting URL: https://www.almosafer.com/en?ncr=1

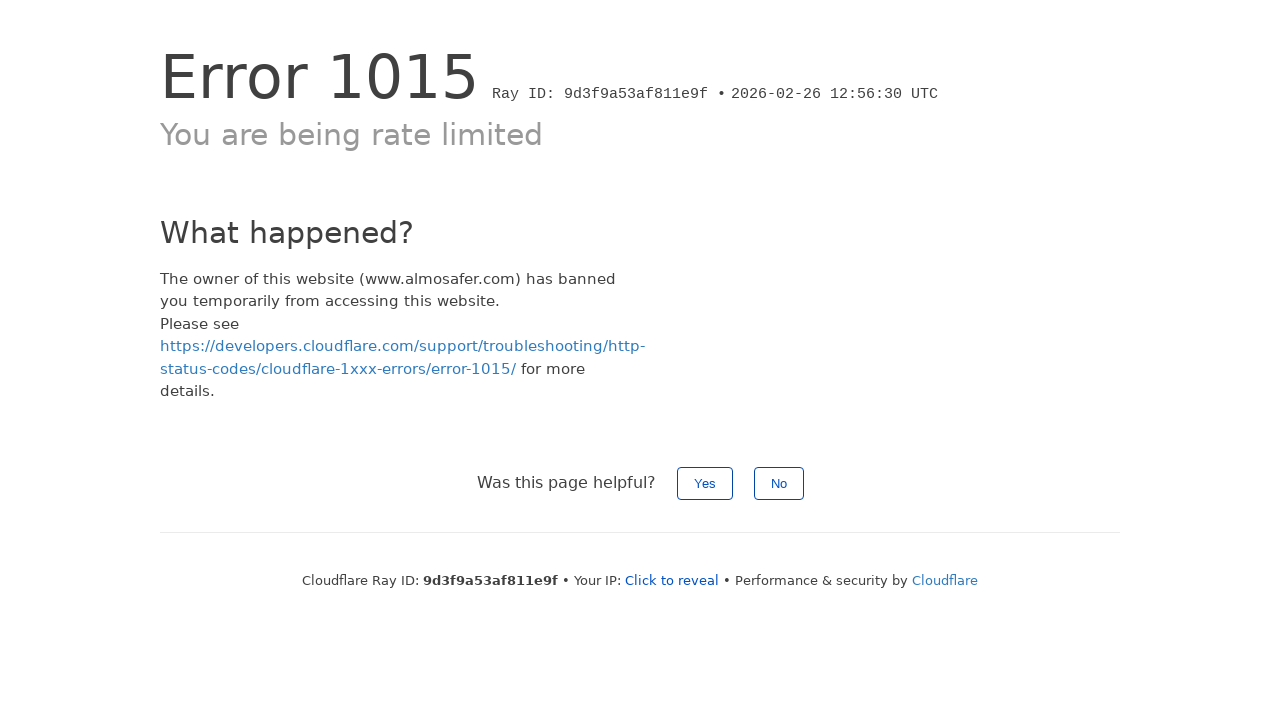

Randomly selected language version: https://www.almosafer.com/en
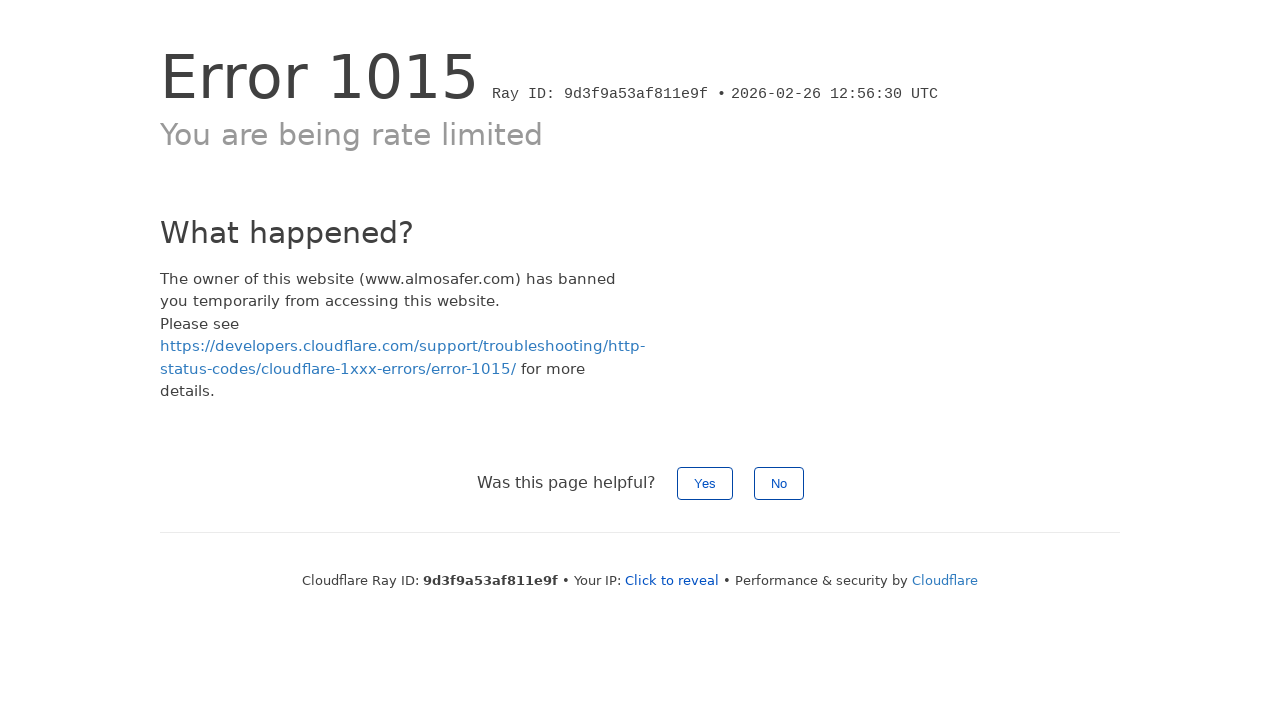

Navigated to https://www.almosafer.com/en
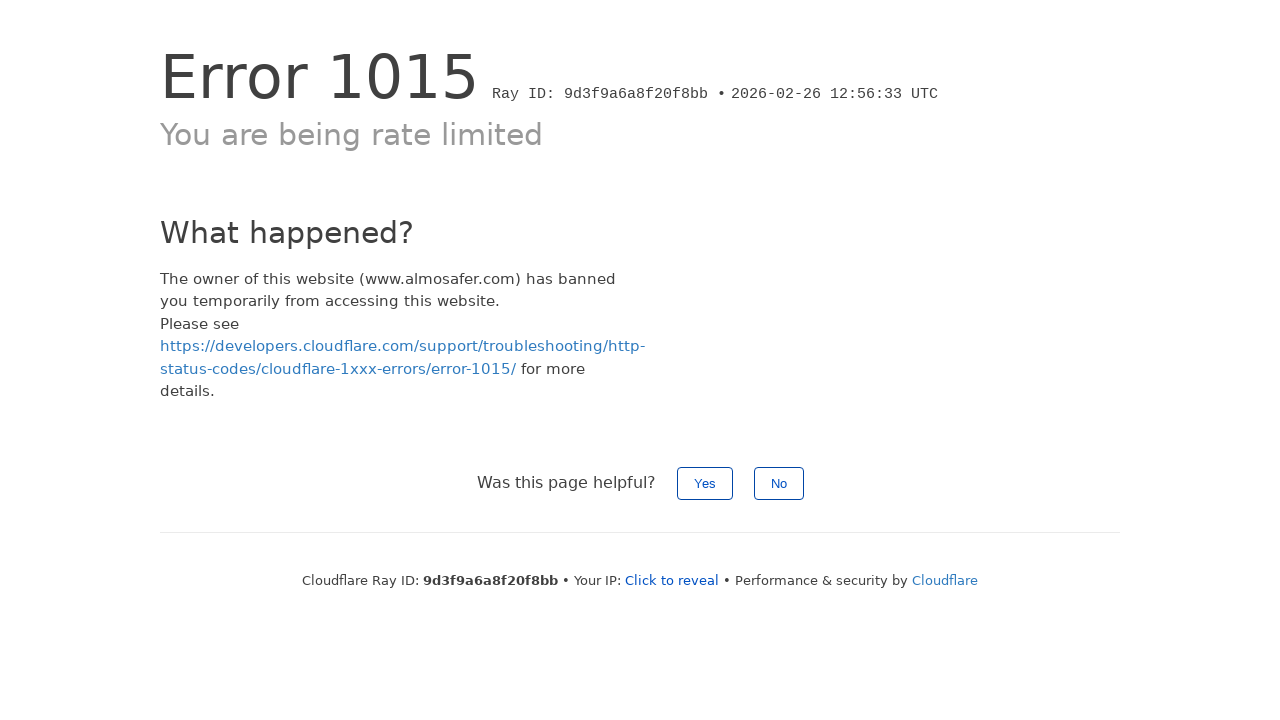

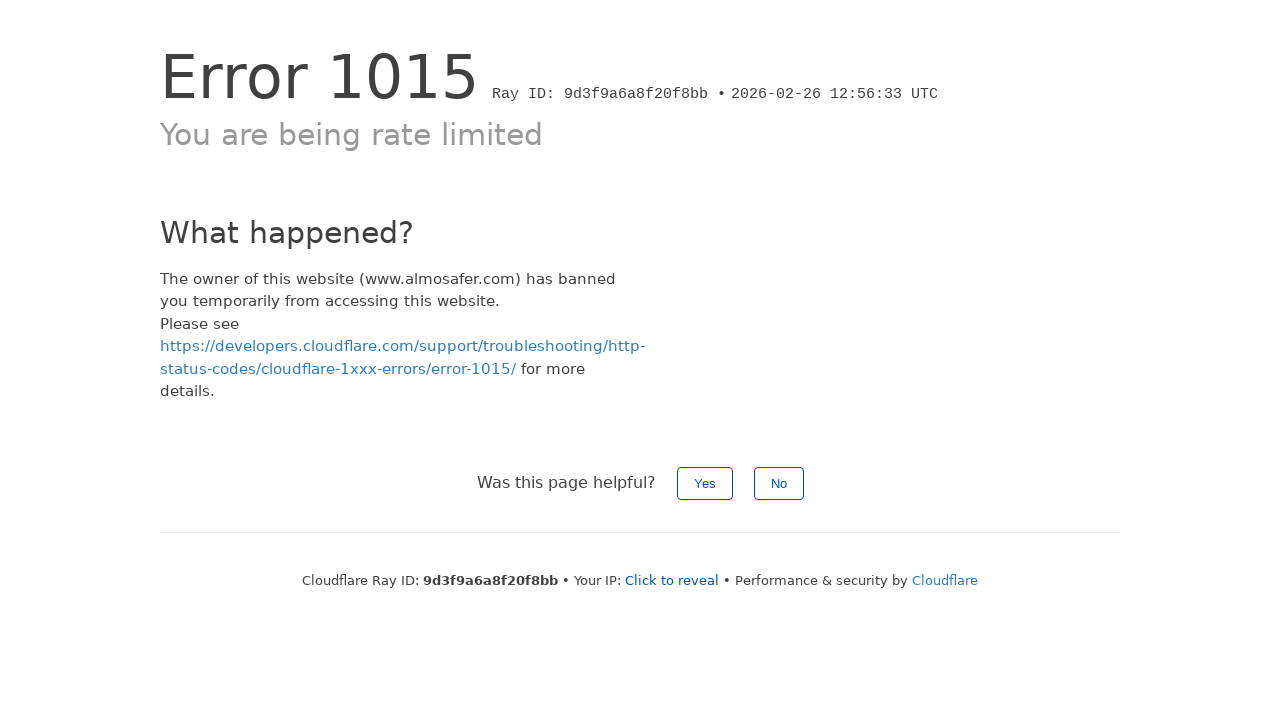